Tests multiple window handling by storing the original window handle, clicking a link to open a new window, then switching between windows using explicit handle references.

Starting URL: http://the-internet.herokuapp.com/windows

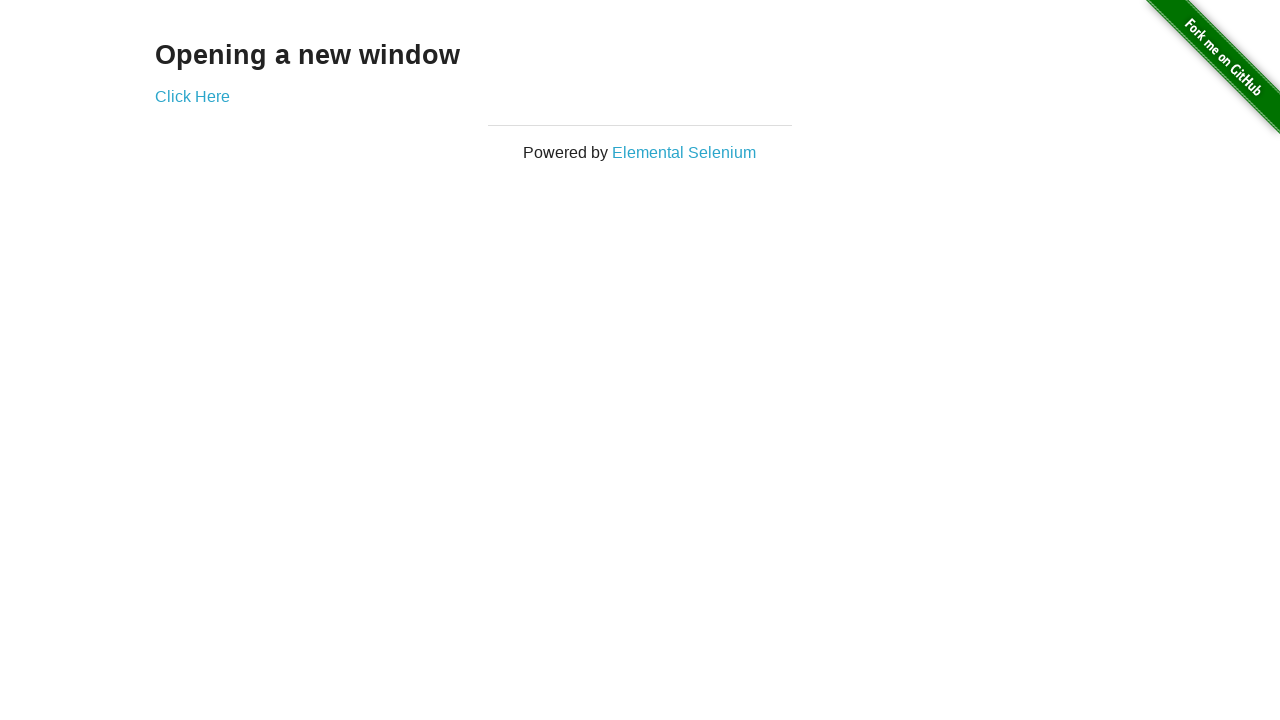

Stored reference to original window
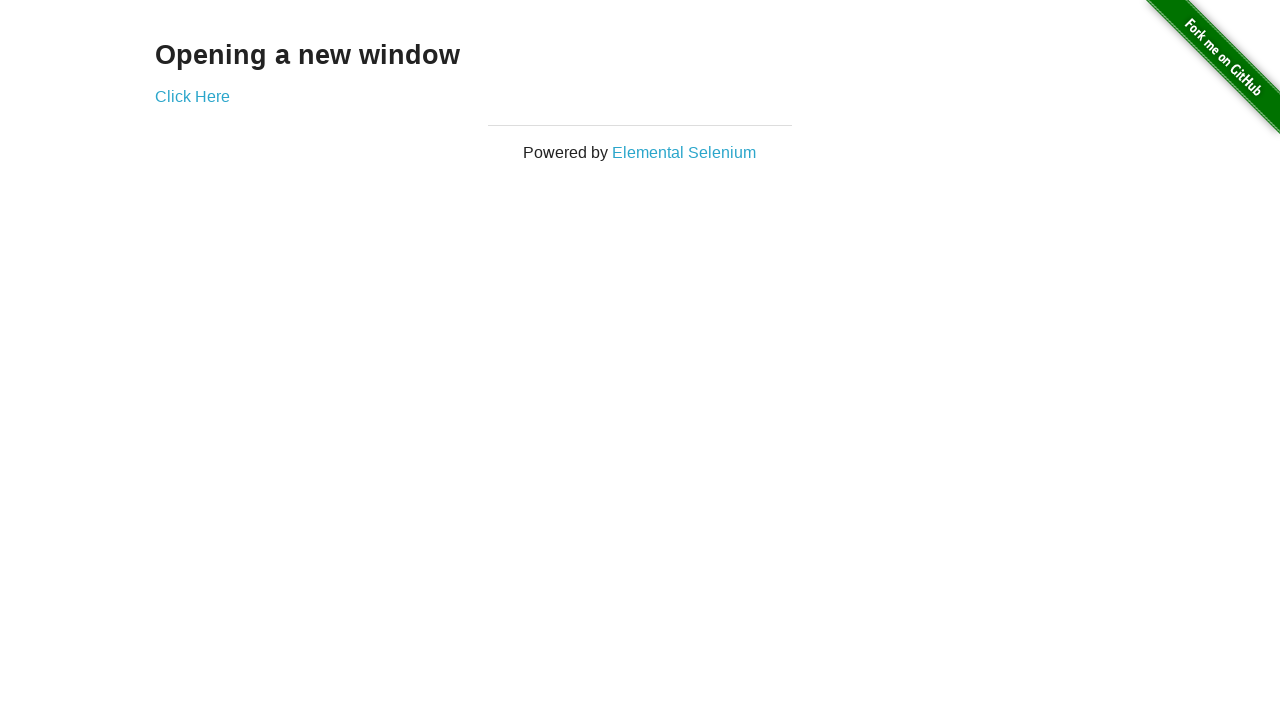

Clicked link to open new window at (192, 96) on .example a
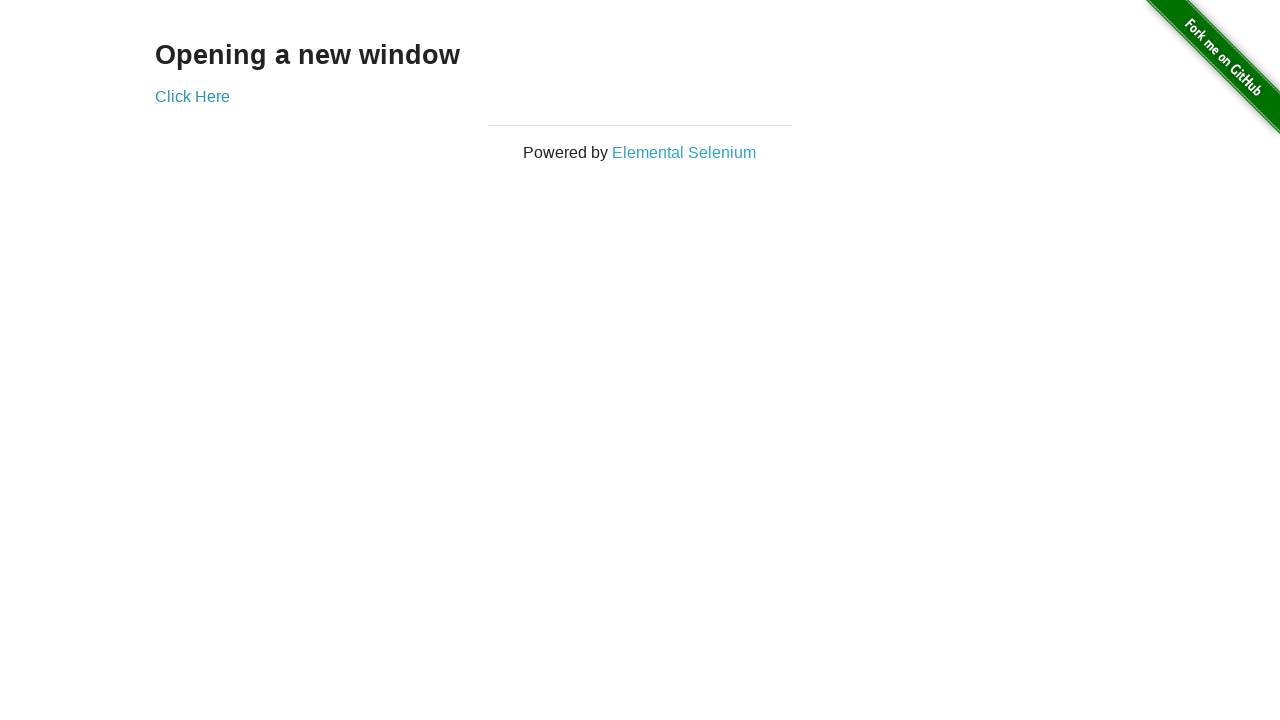

Captured reference to new window page object
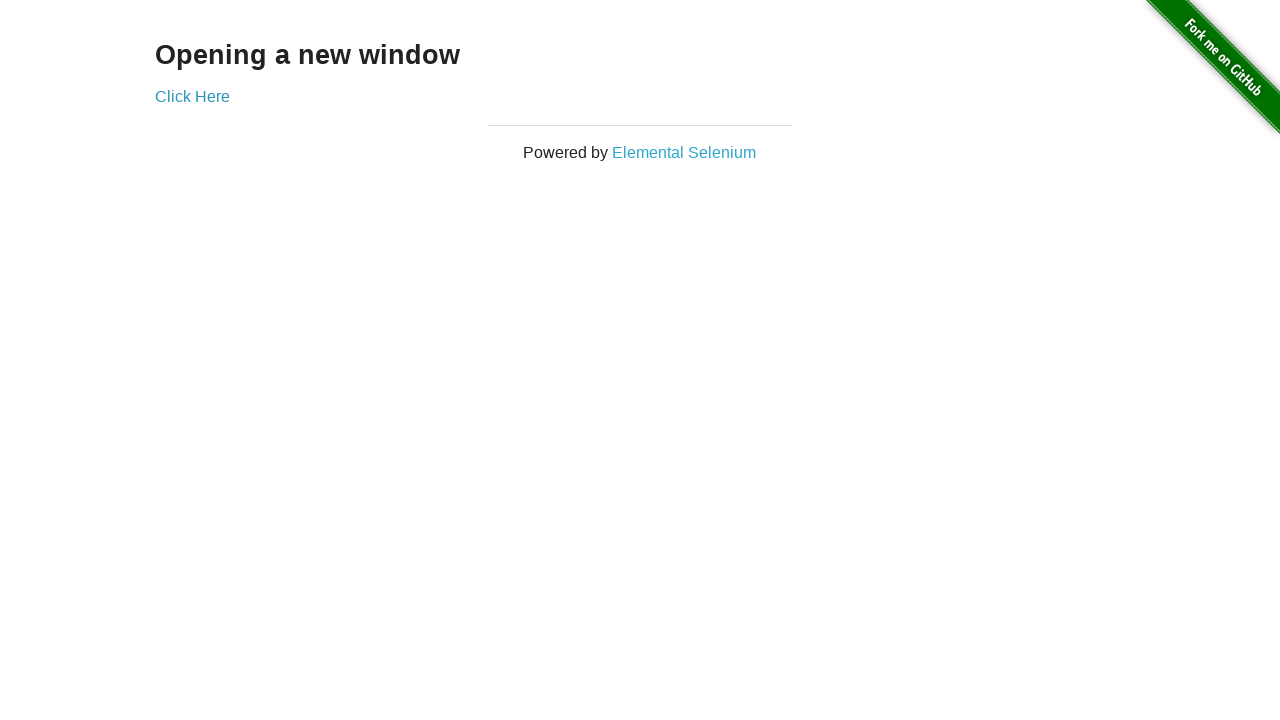

New window page finished loading
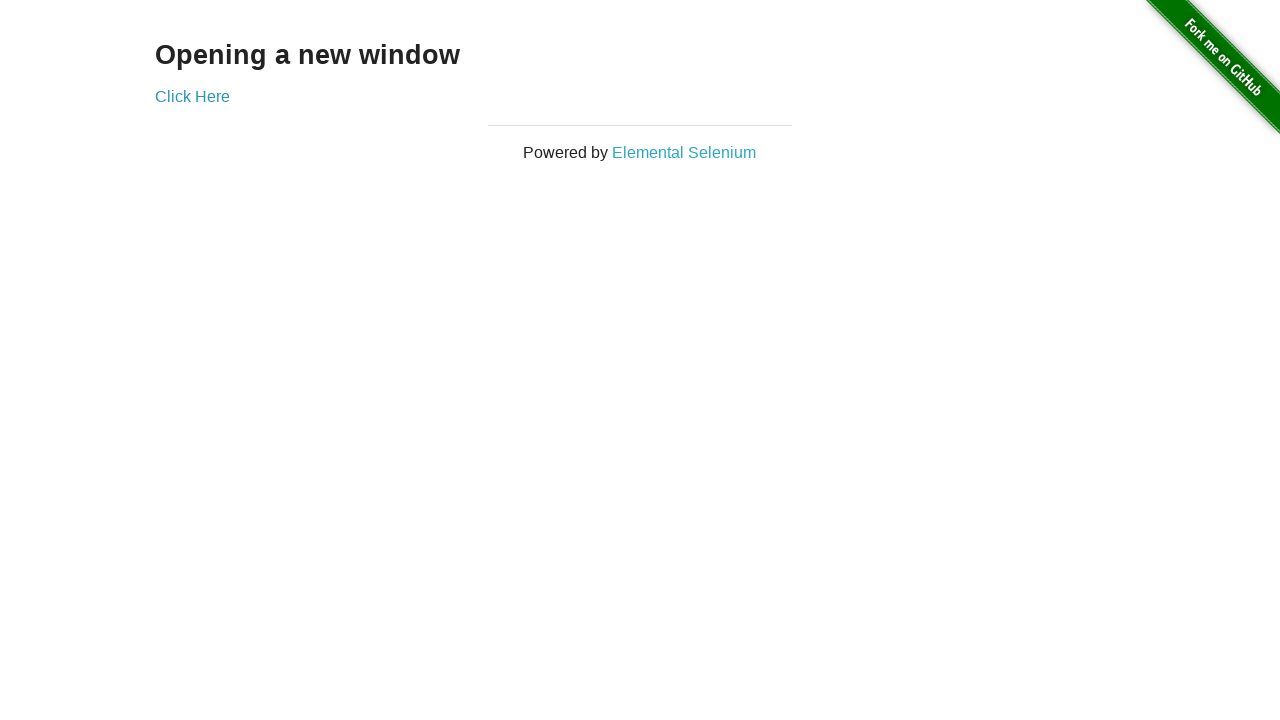

Switched focus to original window
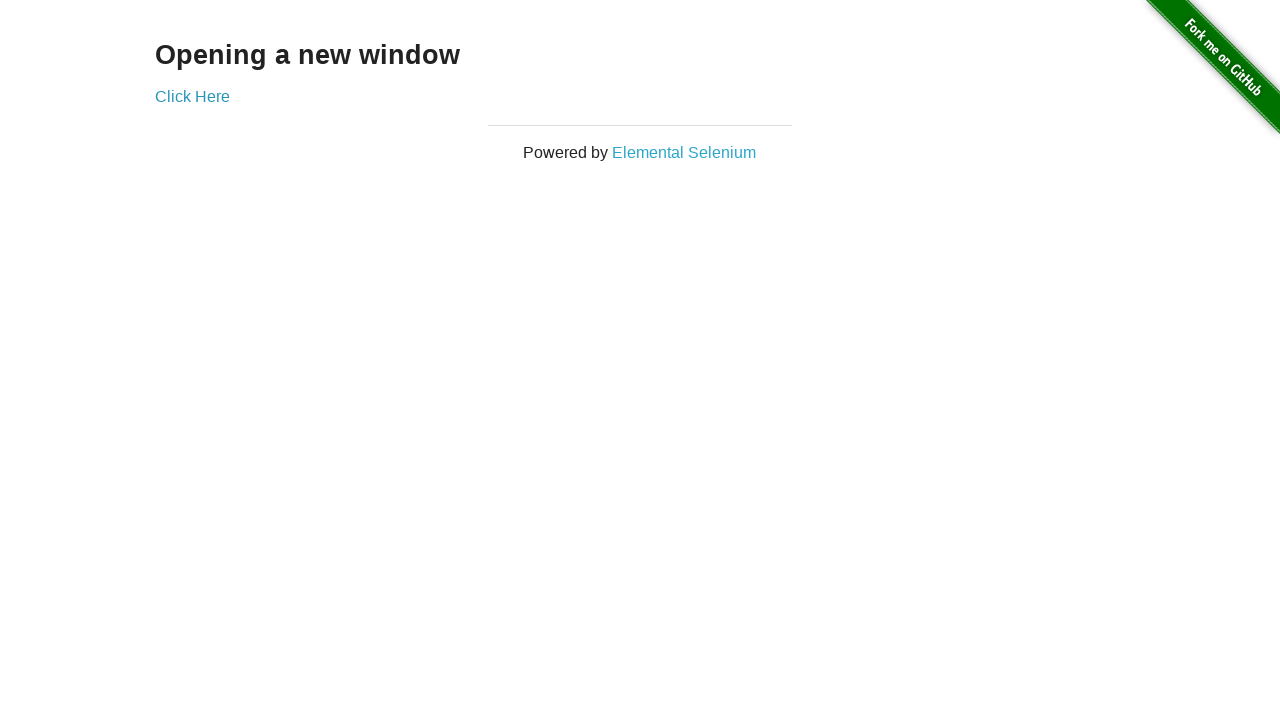

Verified original window title is not 'New Window'
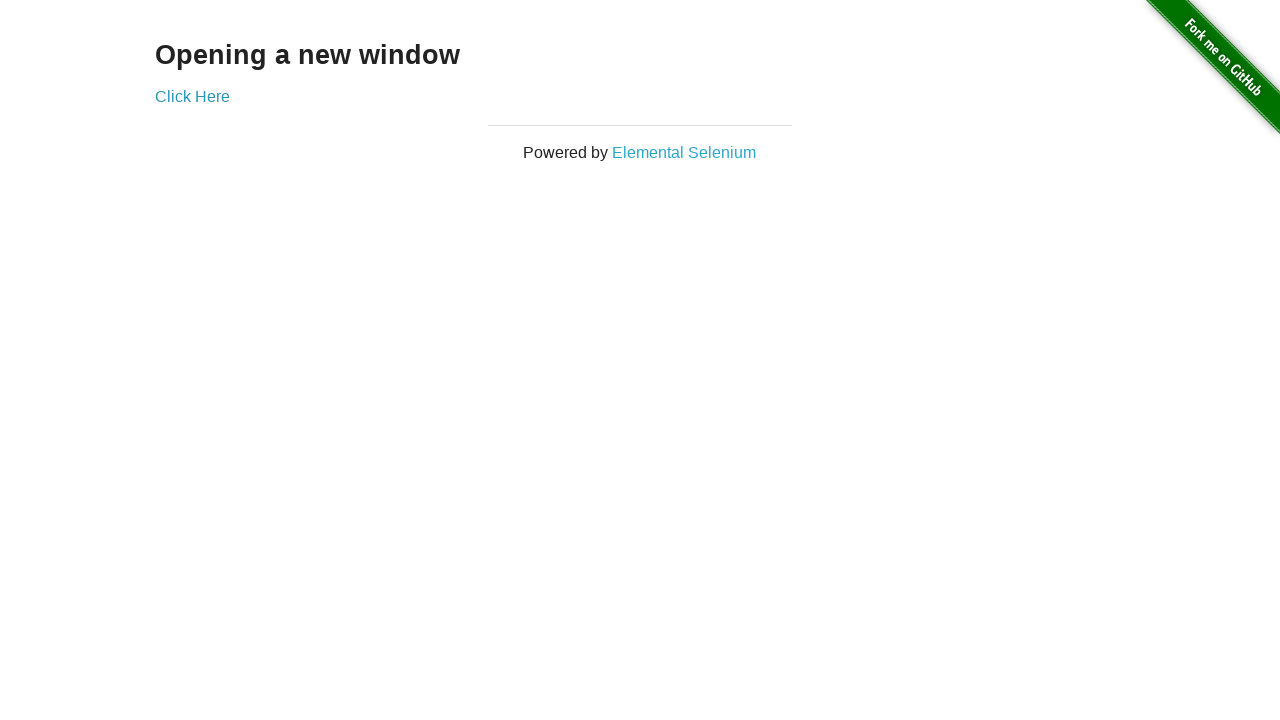

Switched focus to new window
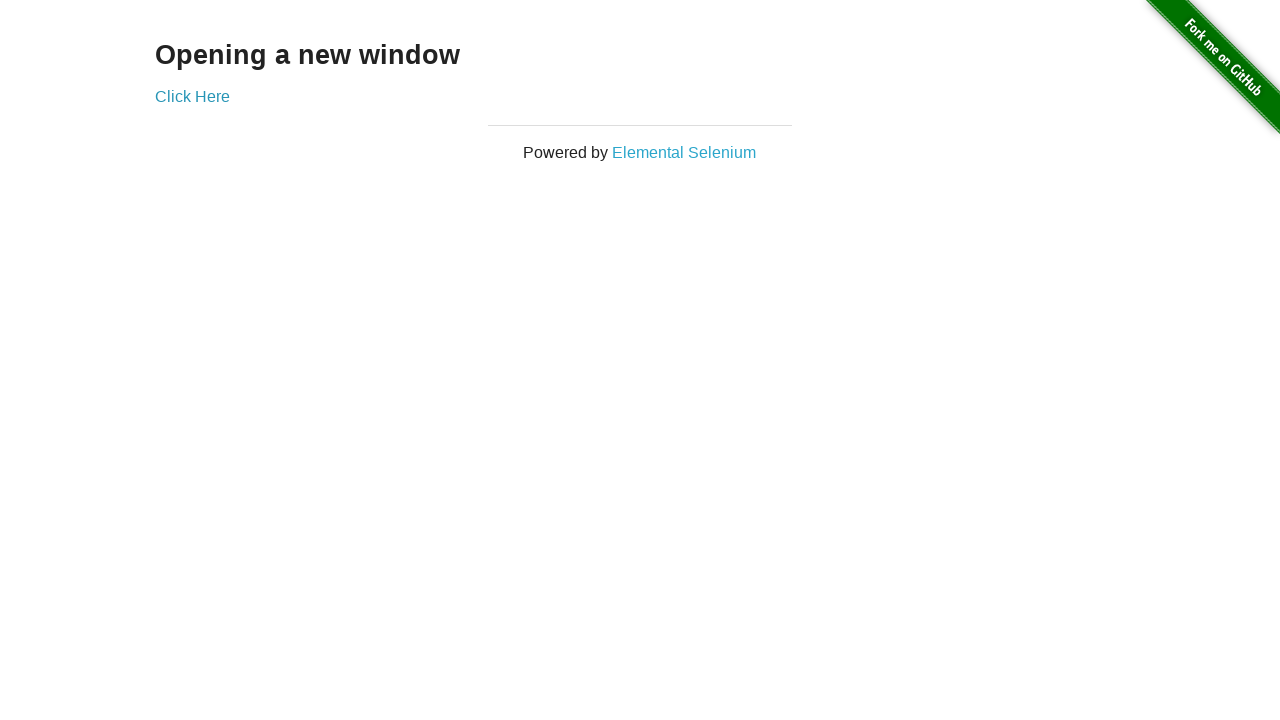

Verified new window title is 'New Window'
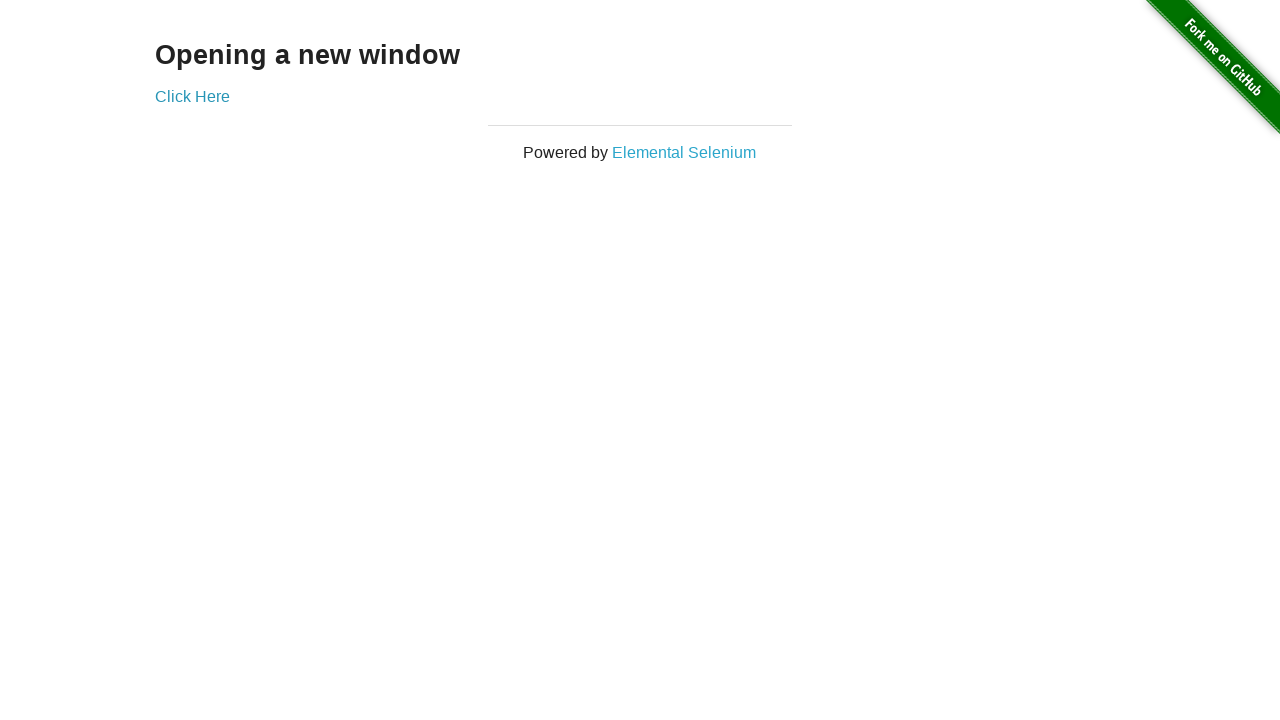

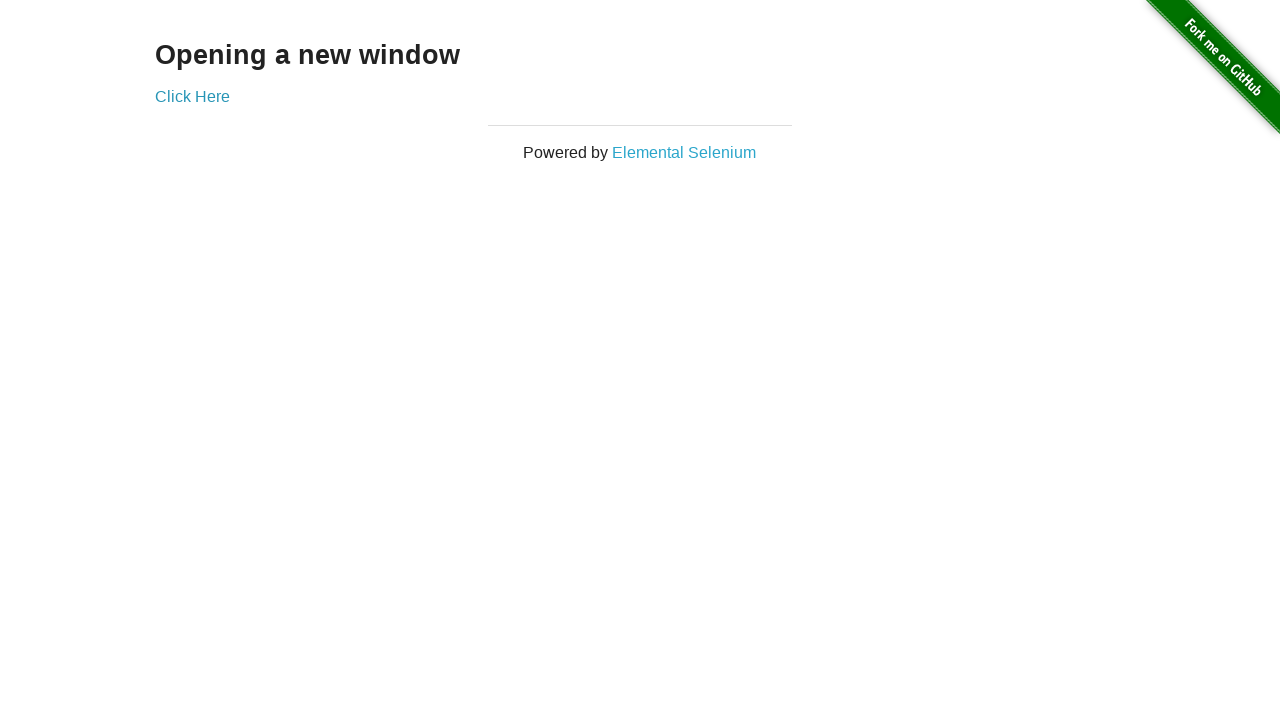